Tests that MySQL is the last programming language listed in the M submenu of BROWSE LANGUAGES

Starting URL: http://www.99-bottles-of-beer.net

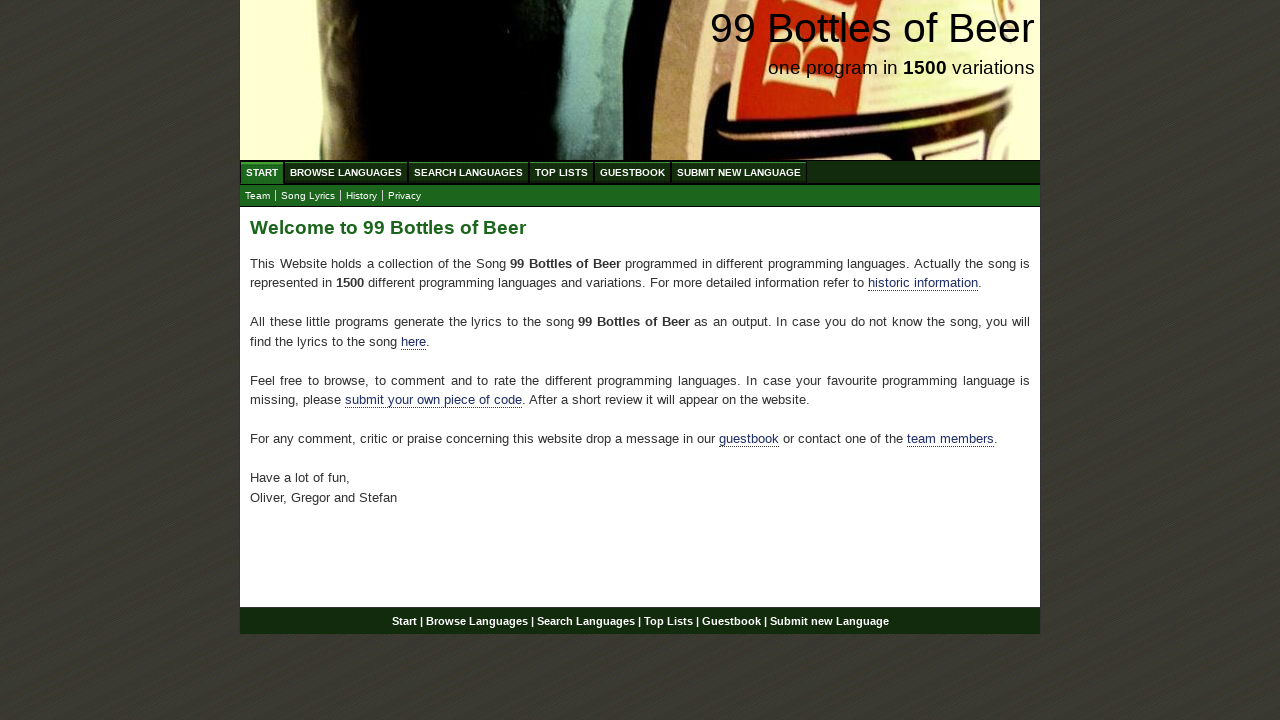

Clicked on BROWSE LANGUAGES menu at (346, 172) on xpath=//li/a[@href='/abc.html']
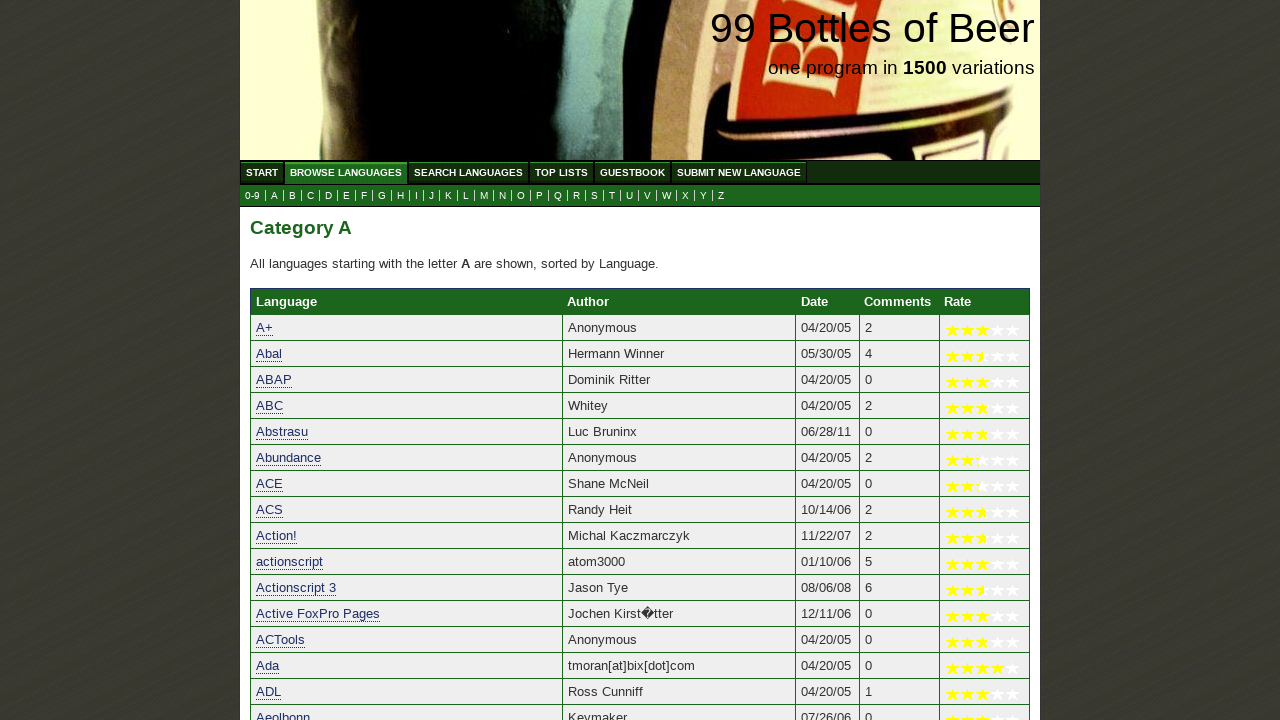

Clicked on M submenu at (484, 196) on xpath=//a[@href='m.html']
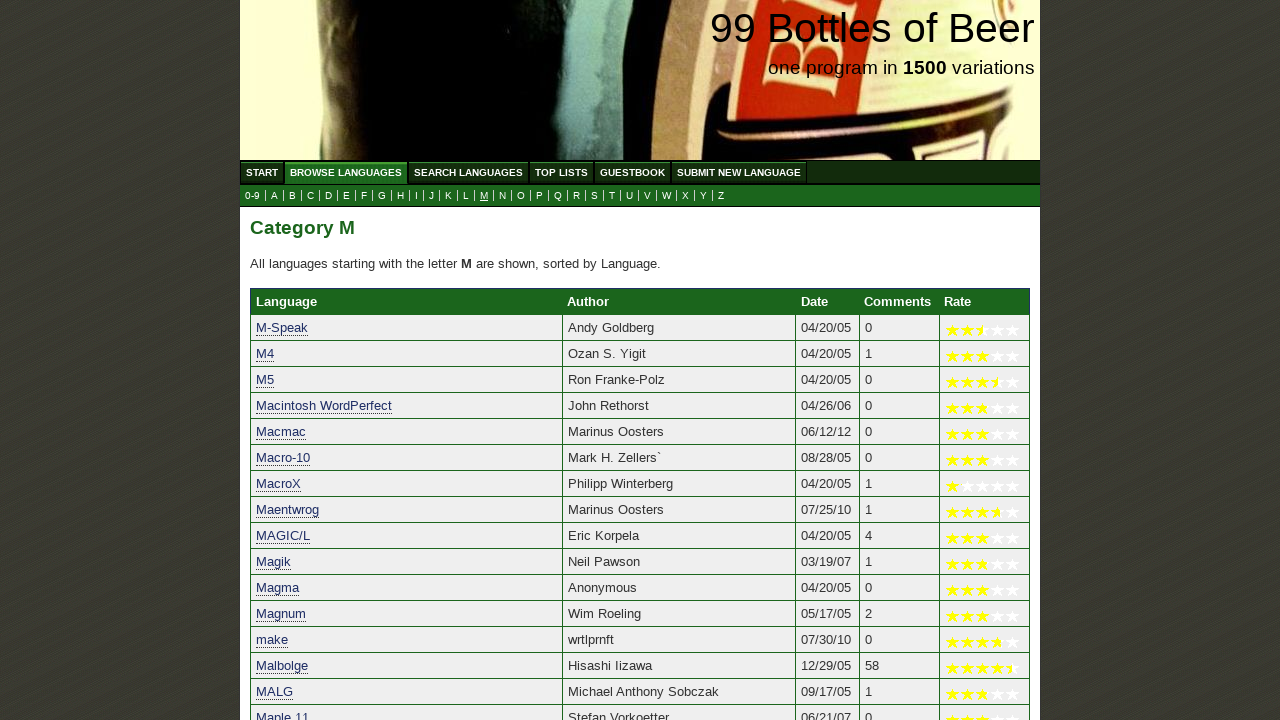

Located the last language element in the M submenu table
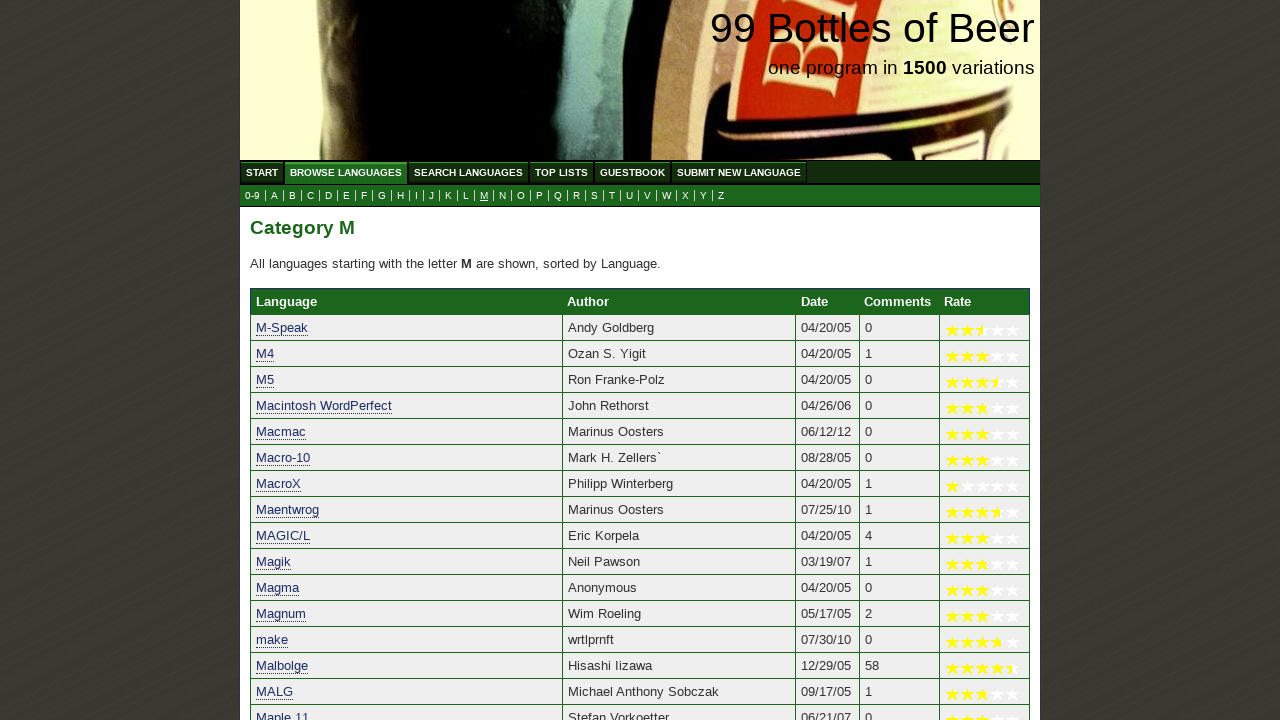

Verified that MySQL is the last programming language listed in the M submenu
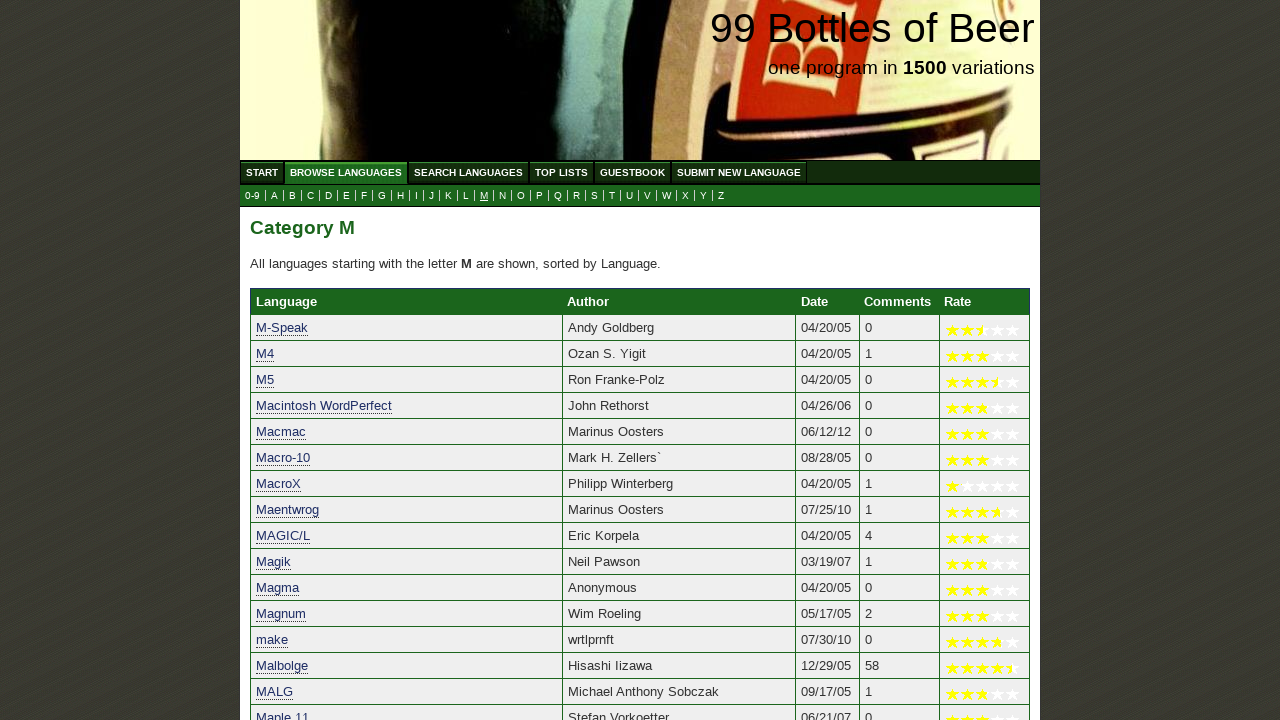

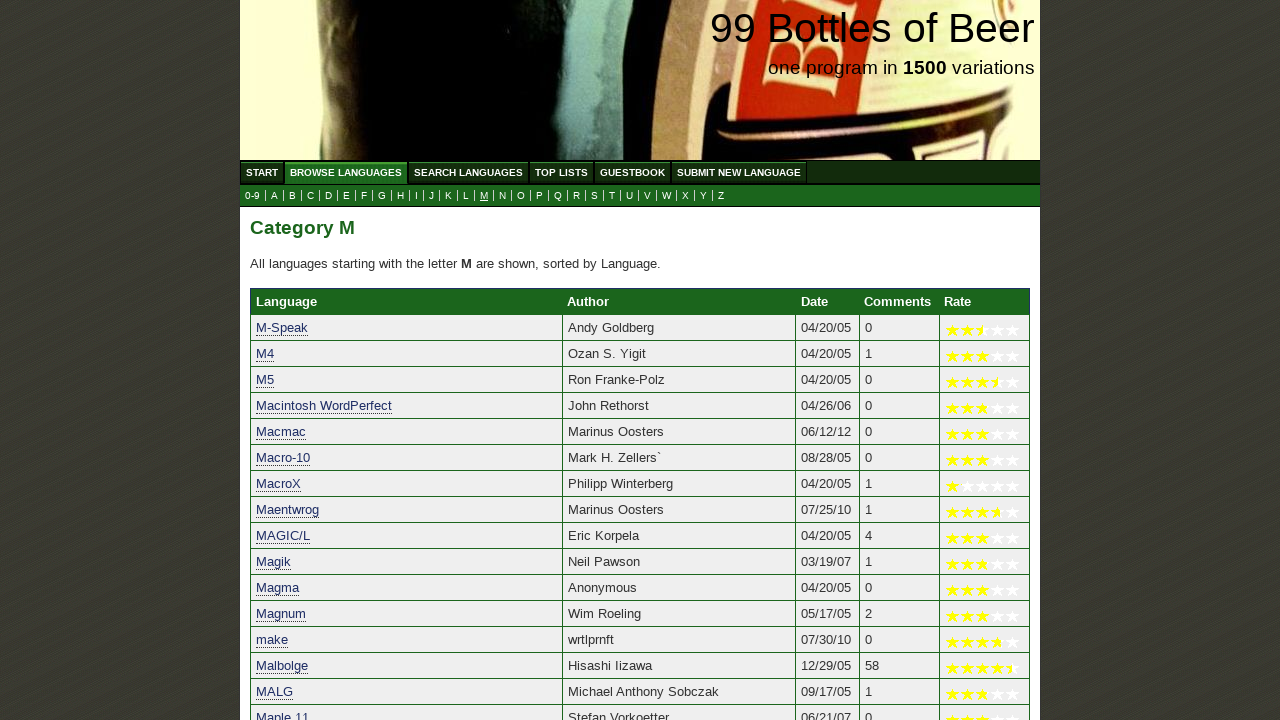